Navigates to China Times news website and verifies the page loads successfully by checking the page title exists

Starting URL: https://www.chinatimes.com/?chdtv

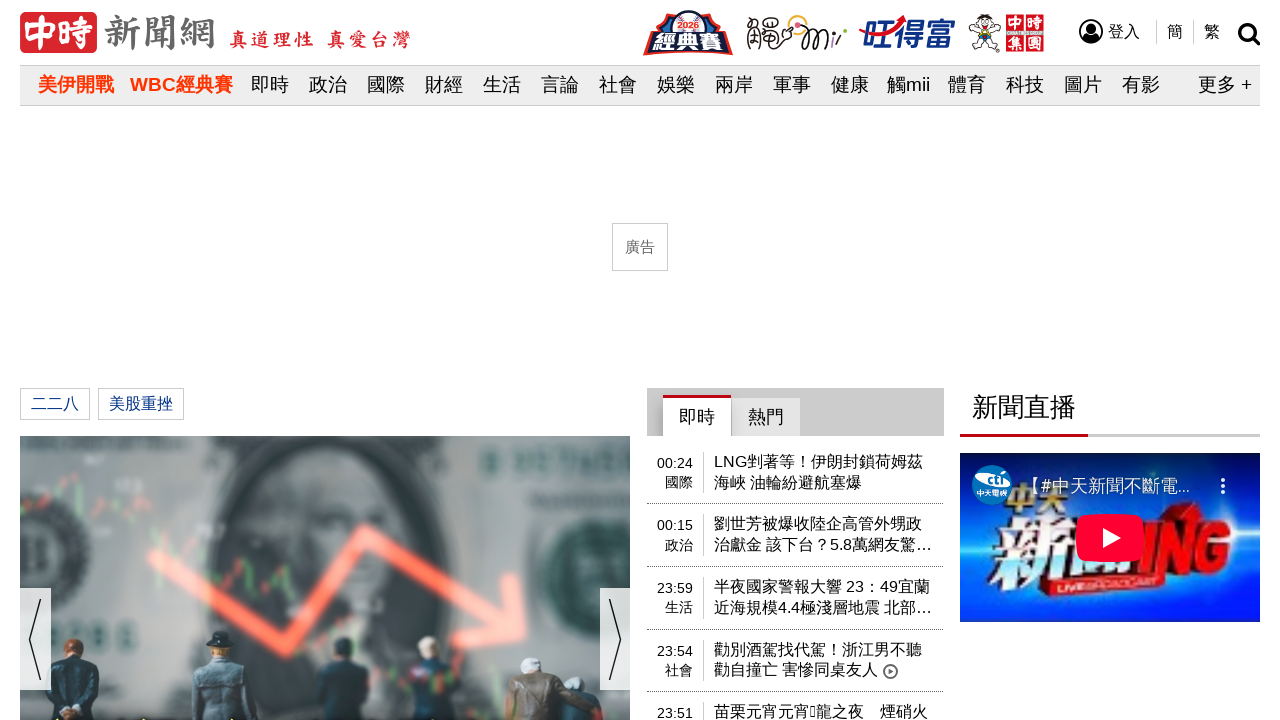

Page DOM content loaded
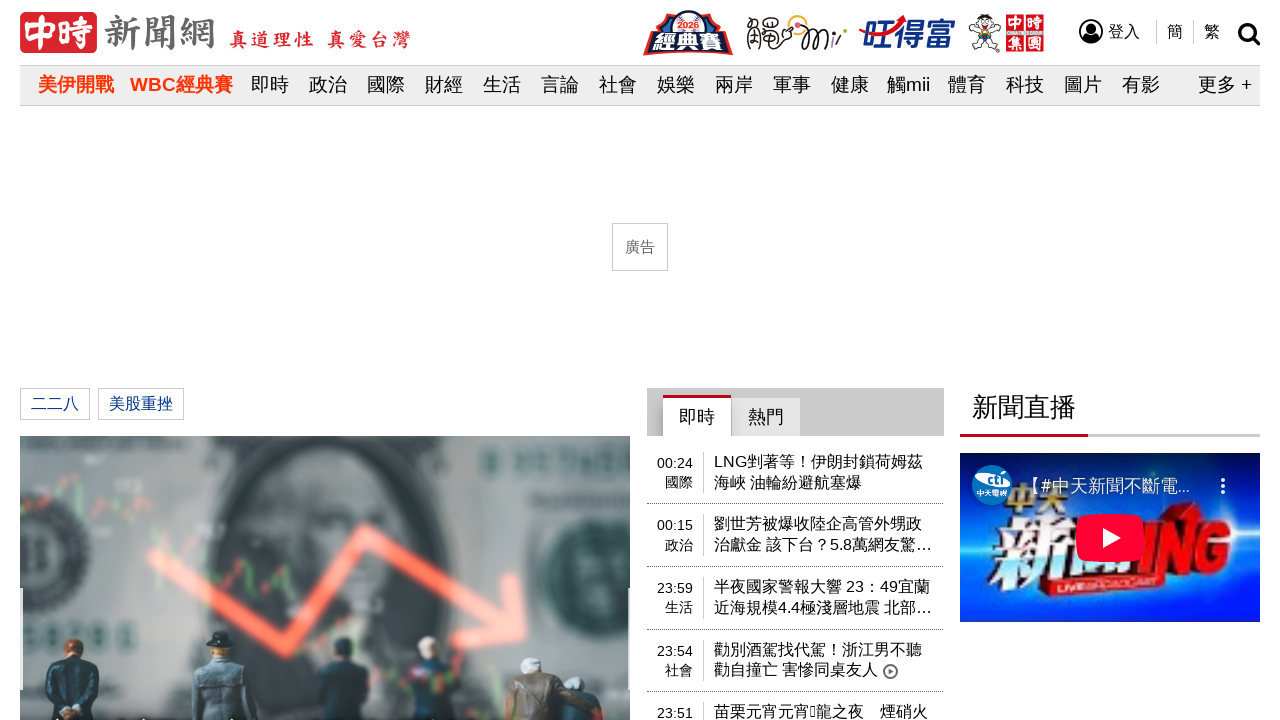

Verified page title exists
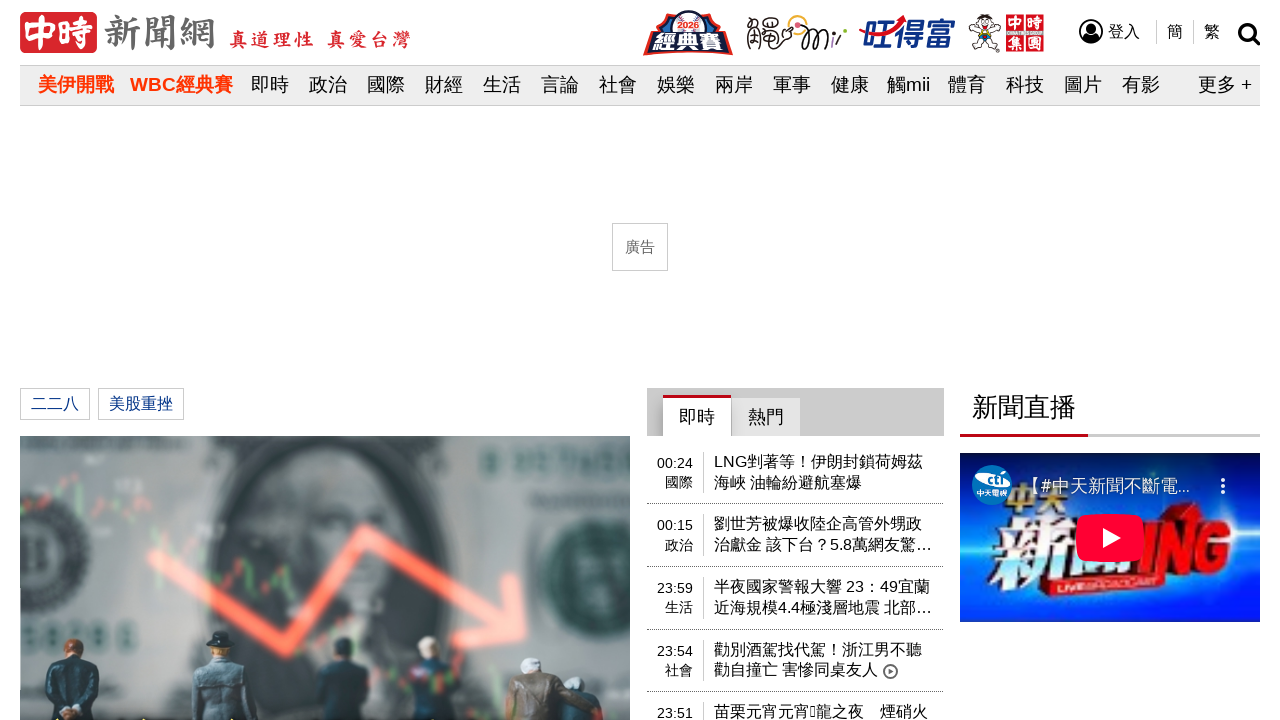

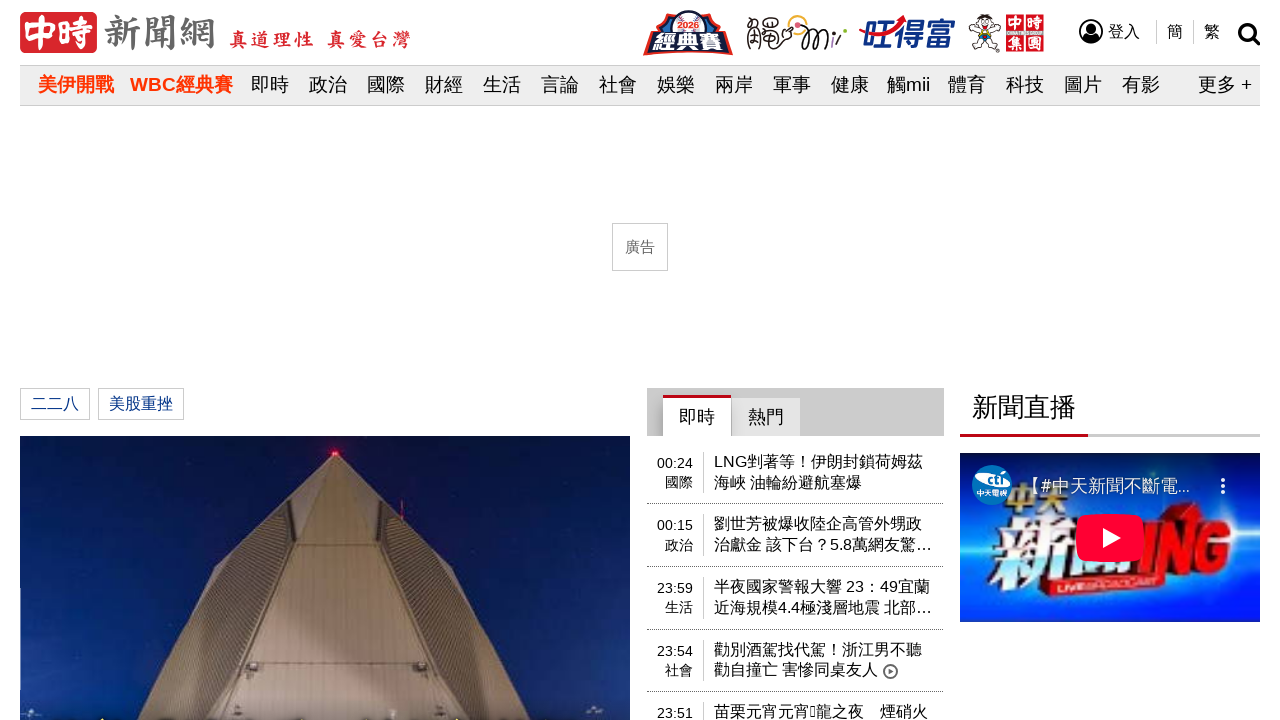